Tests drag and drop functionality by dragging an element by a specific offset (20px in both x and y directions)

Starting URL: https://marcojakob.github.io/dart-dnd/detection_only/

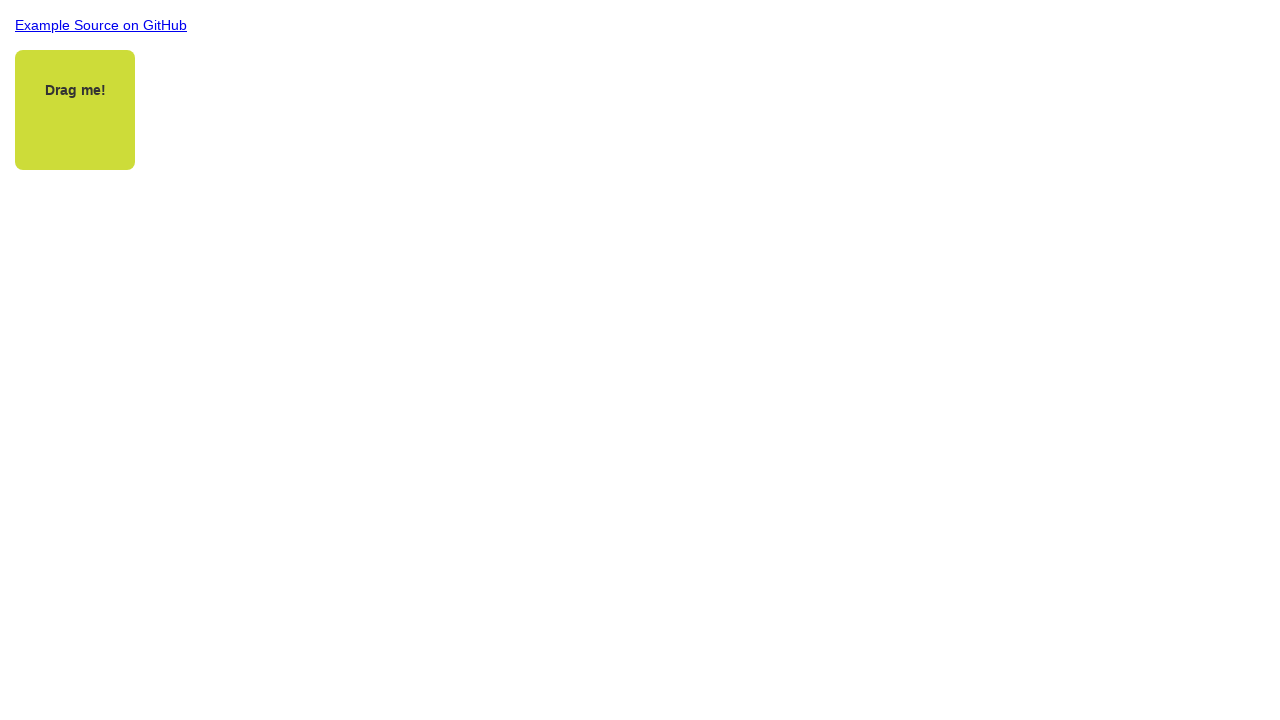

Navigated to drag and drop detection demo page
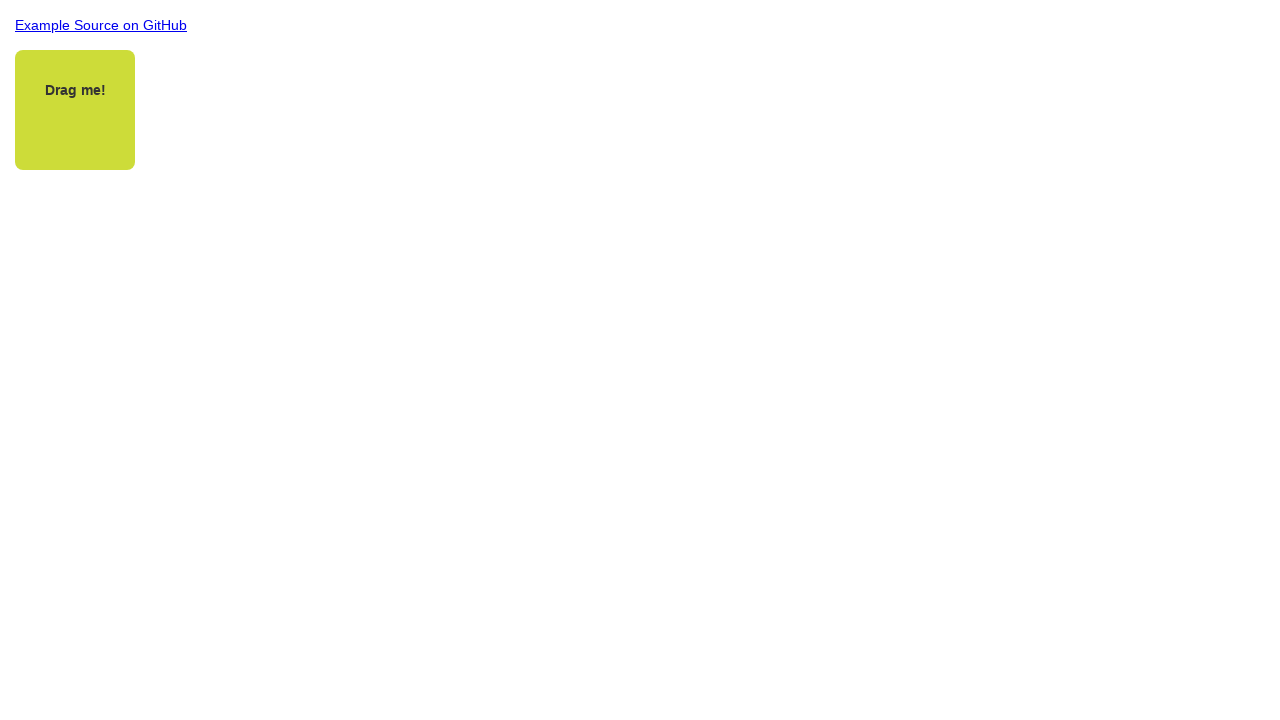

Located draggable element
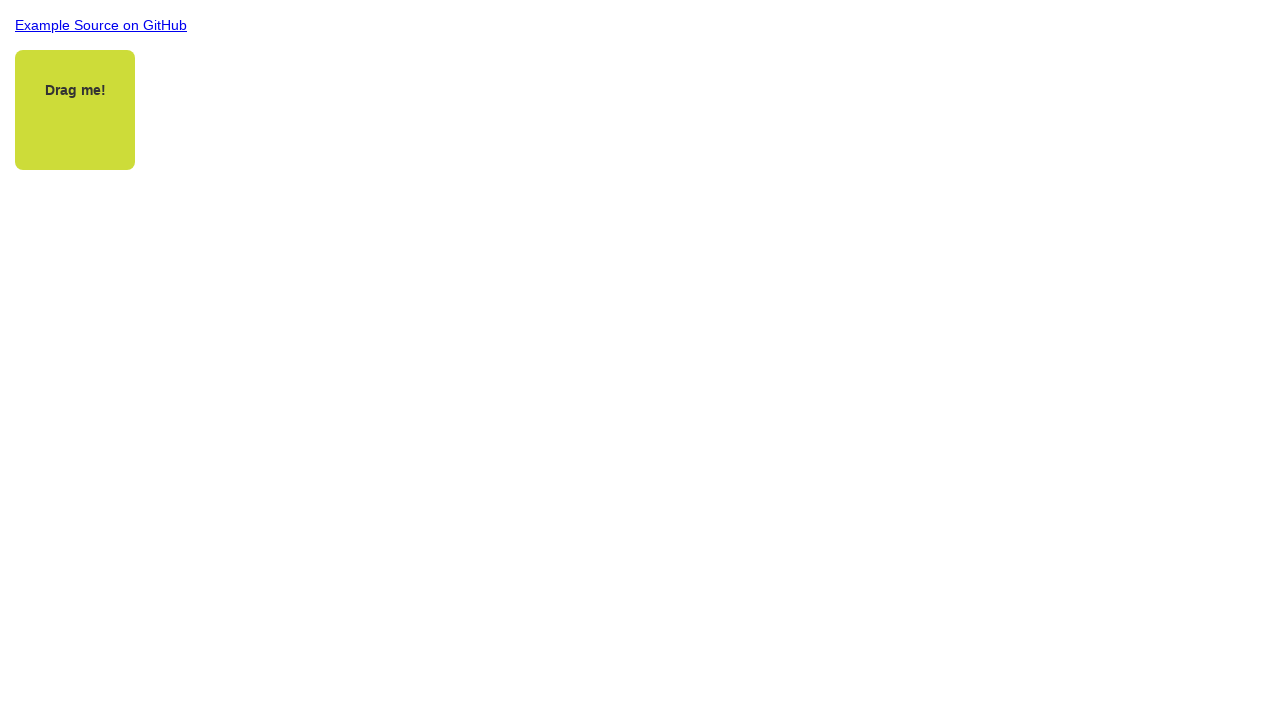

Dragged element by offset (20px right, 20px down) at (35, 70)
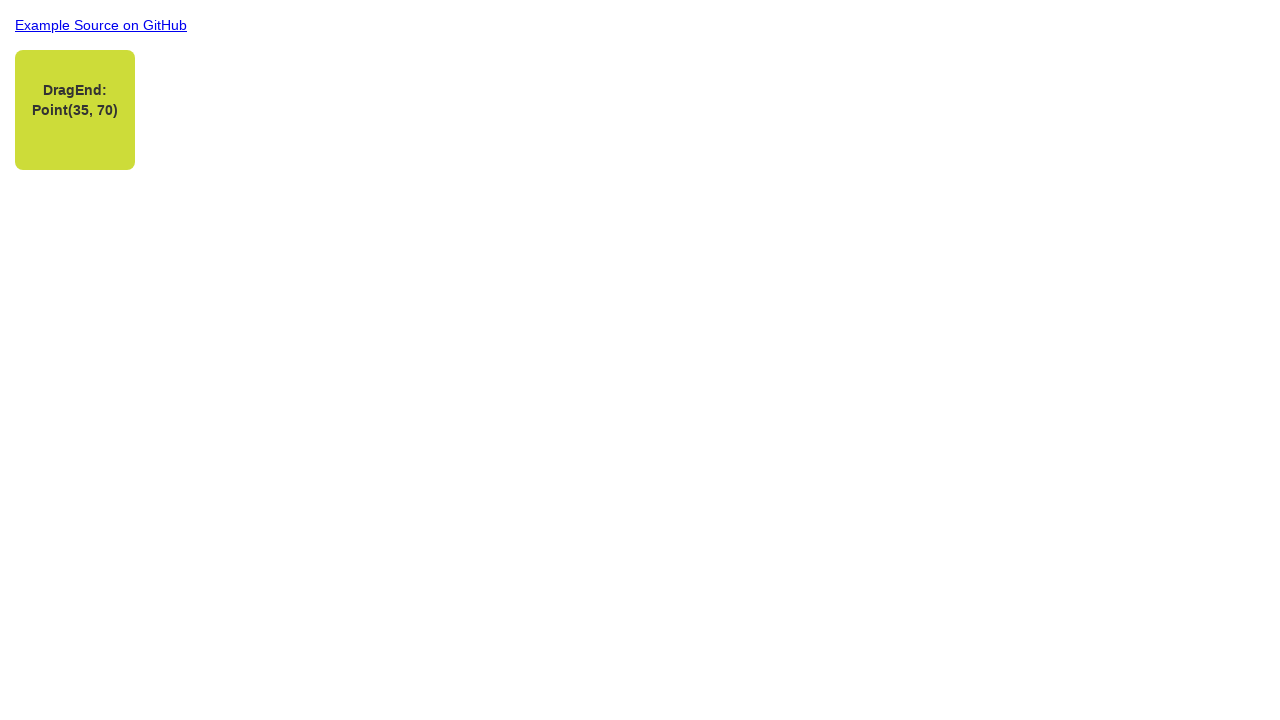

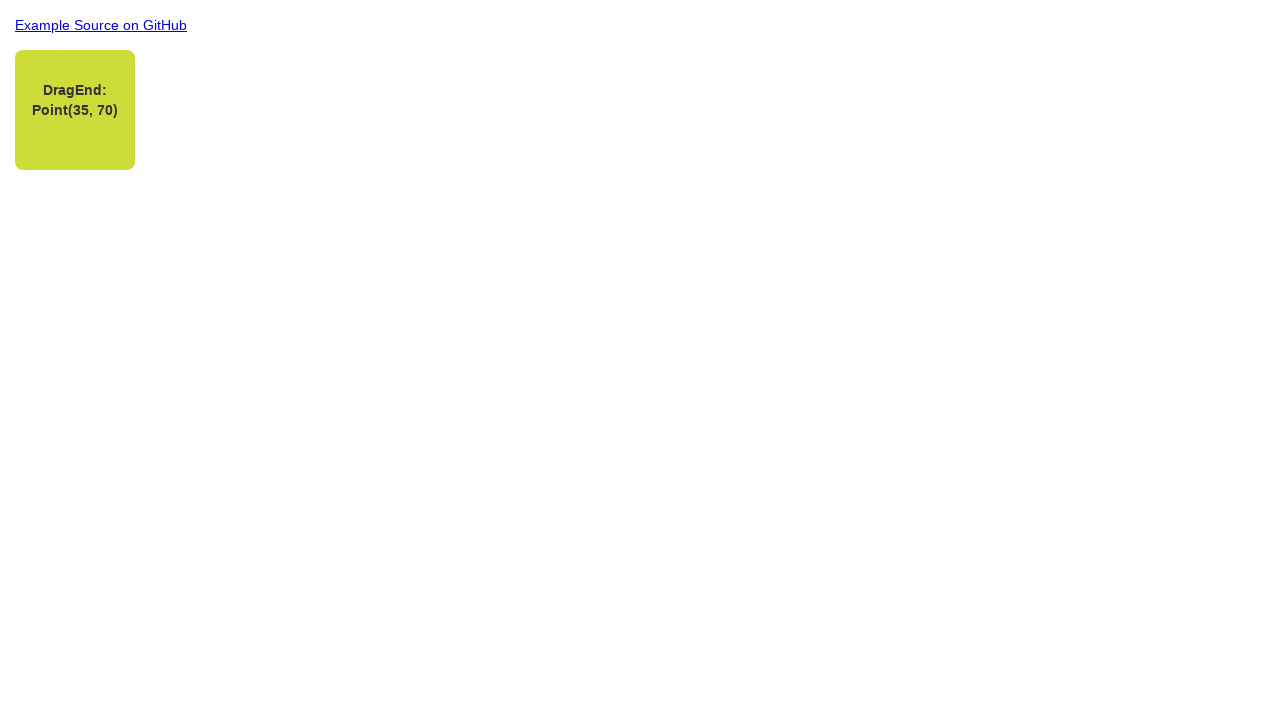